Tests element highlighting by navigating to a page with many elements, finding a specific element by ID, and applying a visual highlight style (red dashed border) to it using JavaScript execution.

Starting URL: http://the-internet.herokuapp.com/large

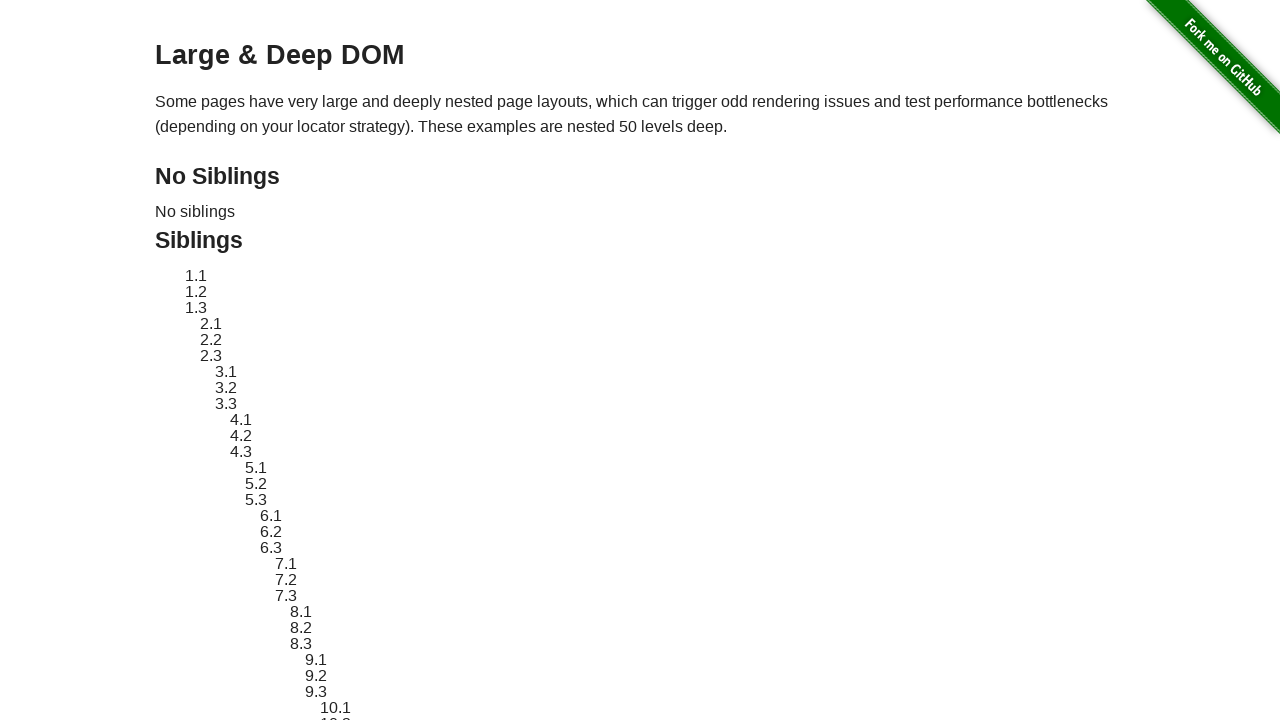

Navigated to the-internet.herokuapp.com/large page
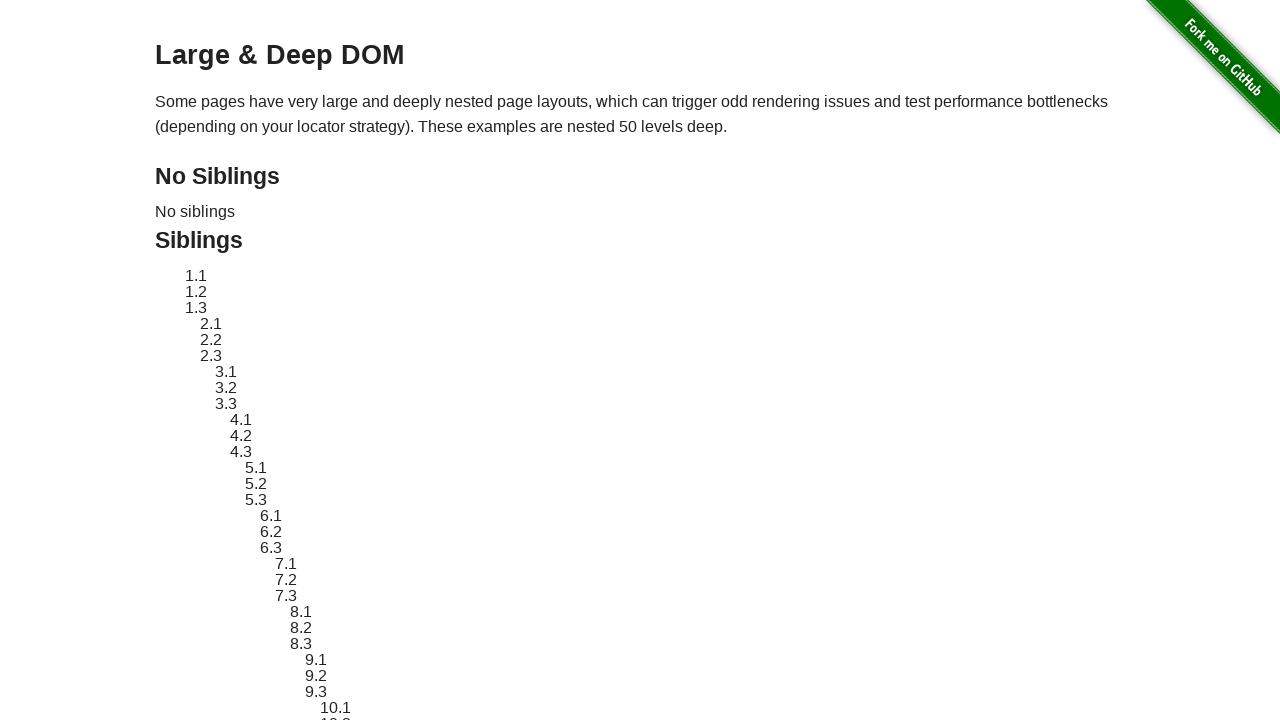

Target element #sibling-2.3 is present on the page
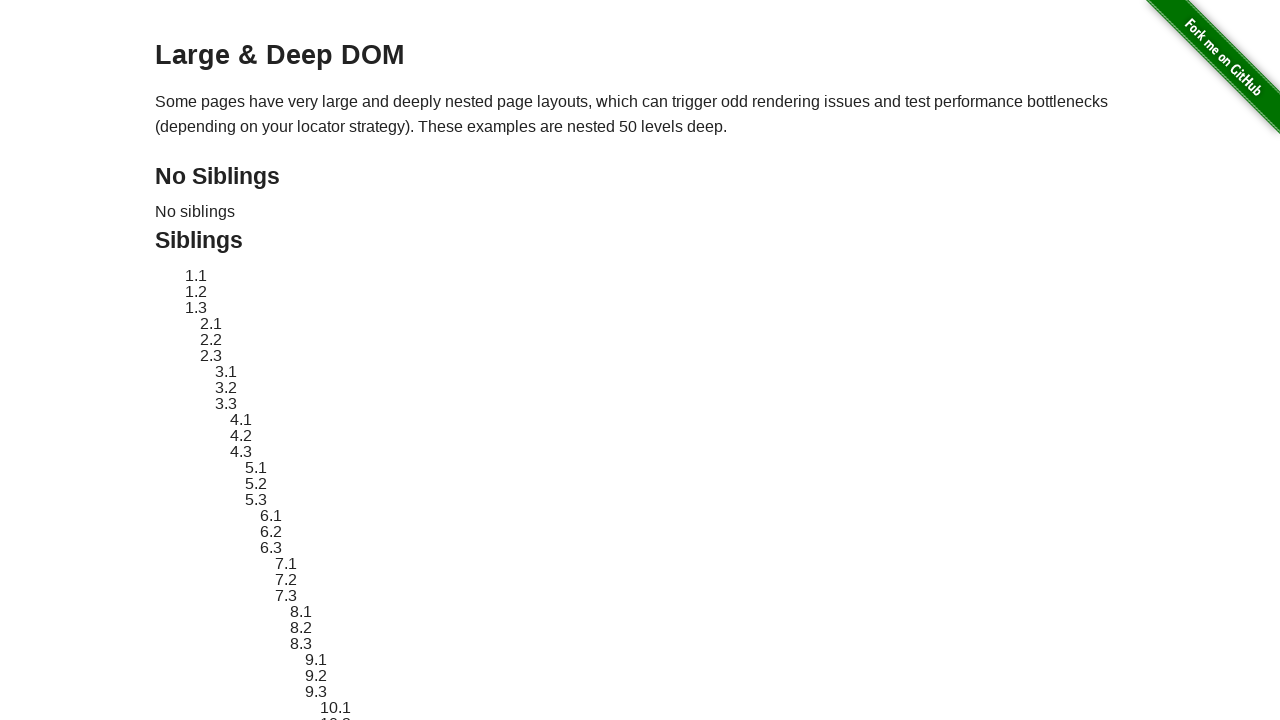

Retrieved original style attribute from target element
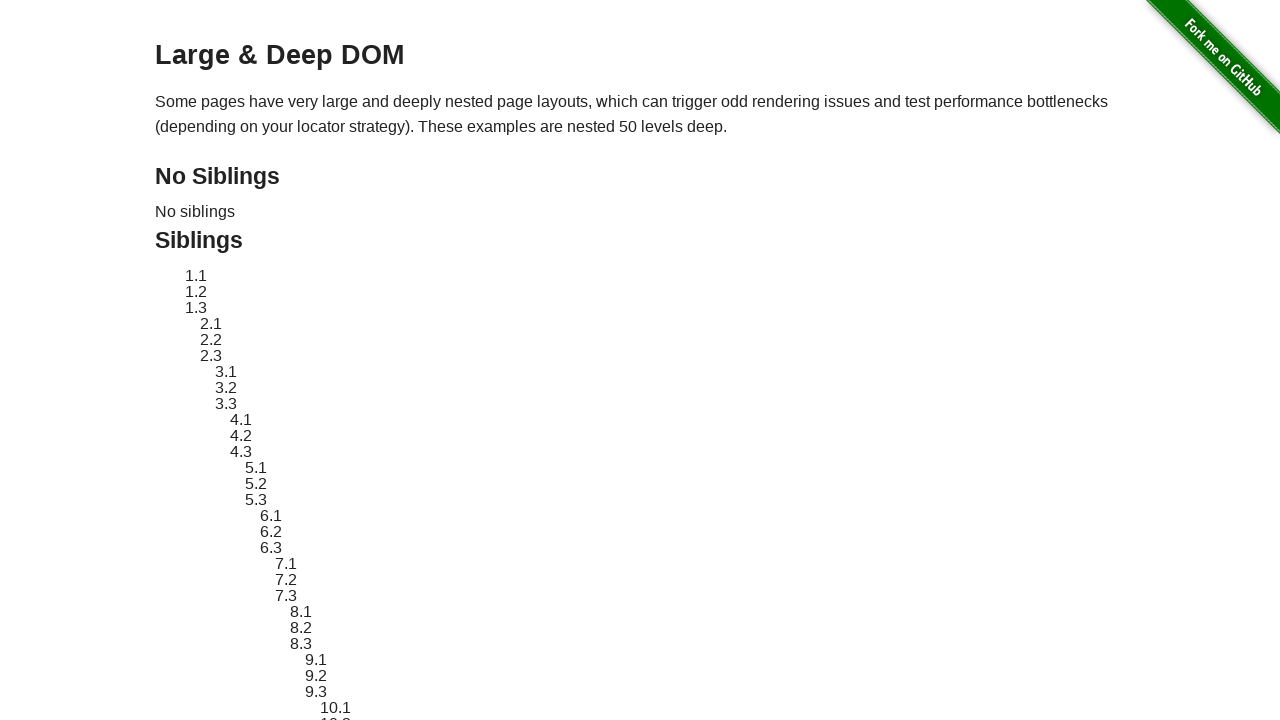

Applied red dashed border highlight style to target element
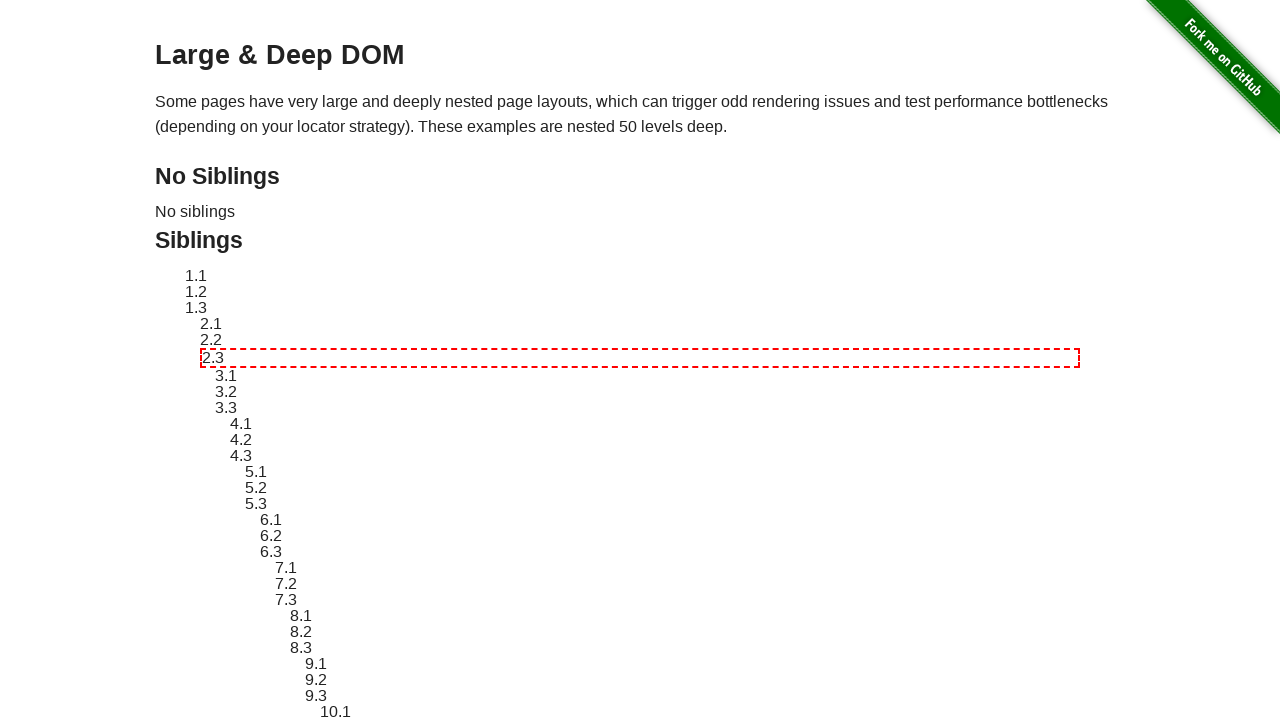

Waited 3 seconds to view the highlight effect
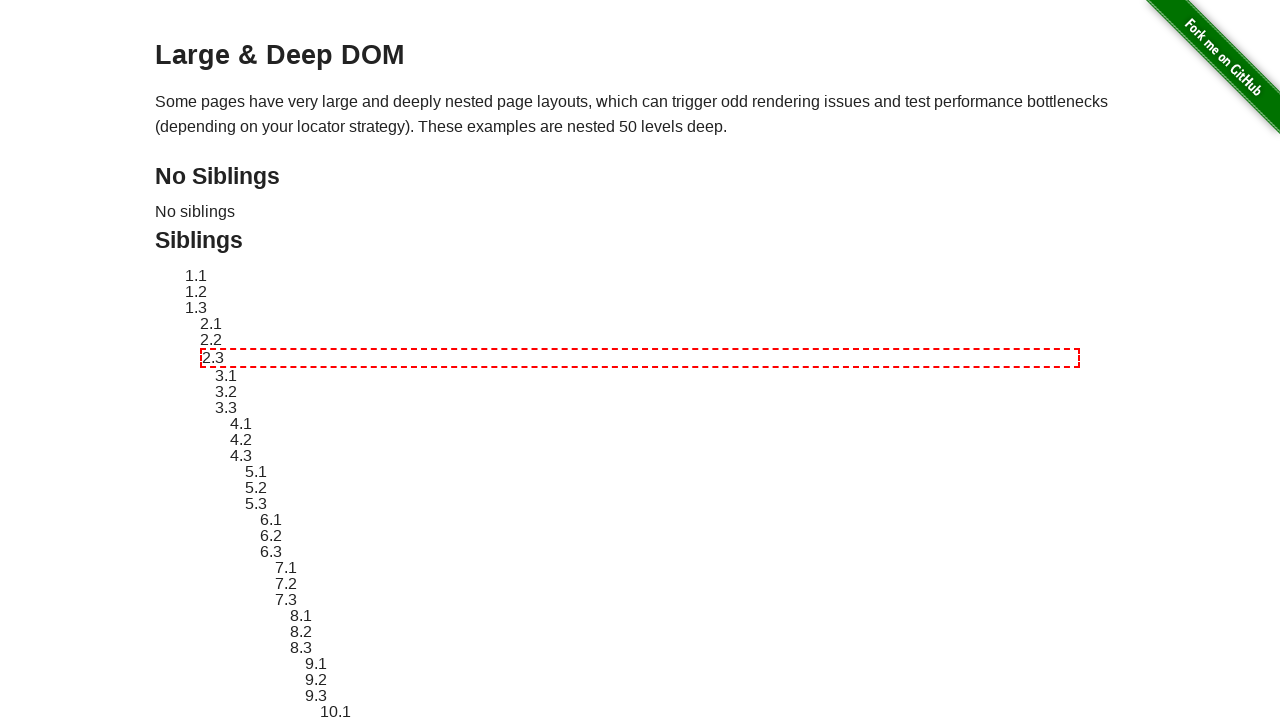

Reverted target element to original style
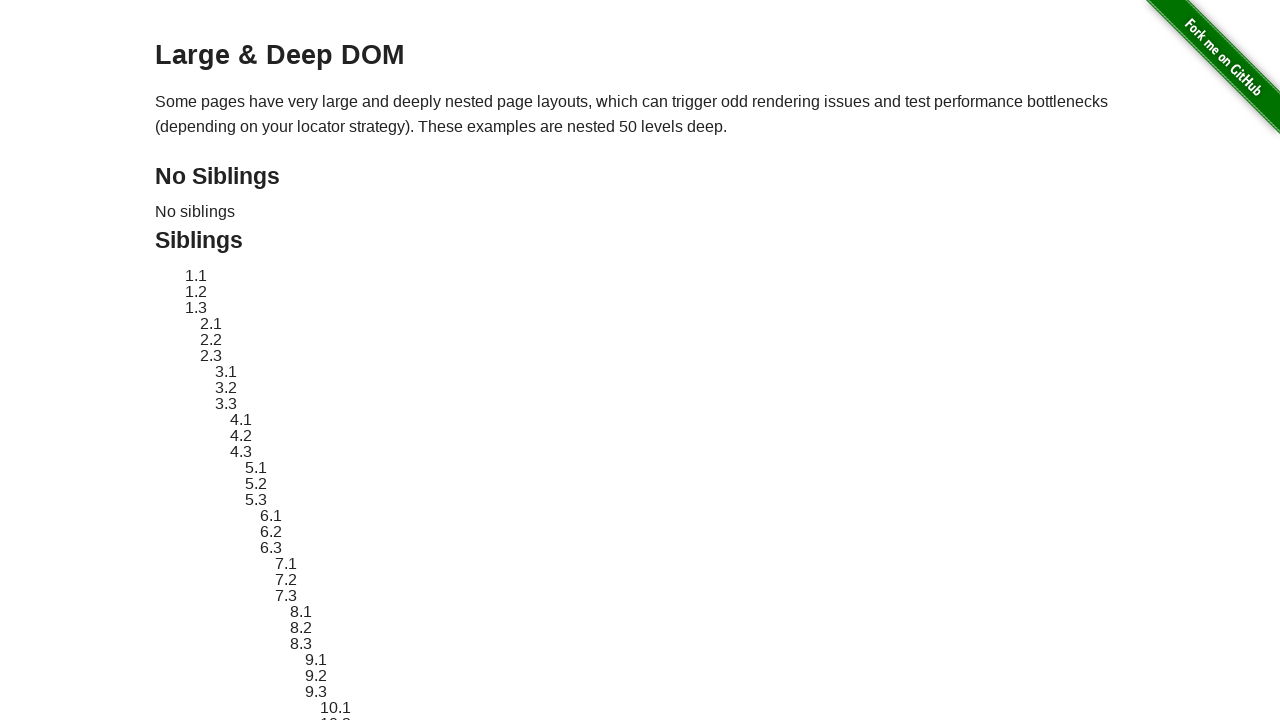

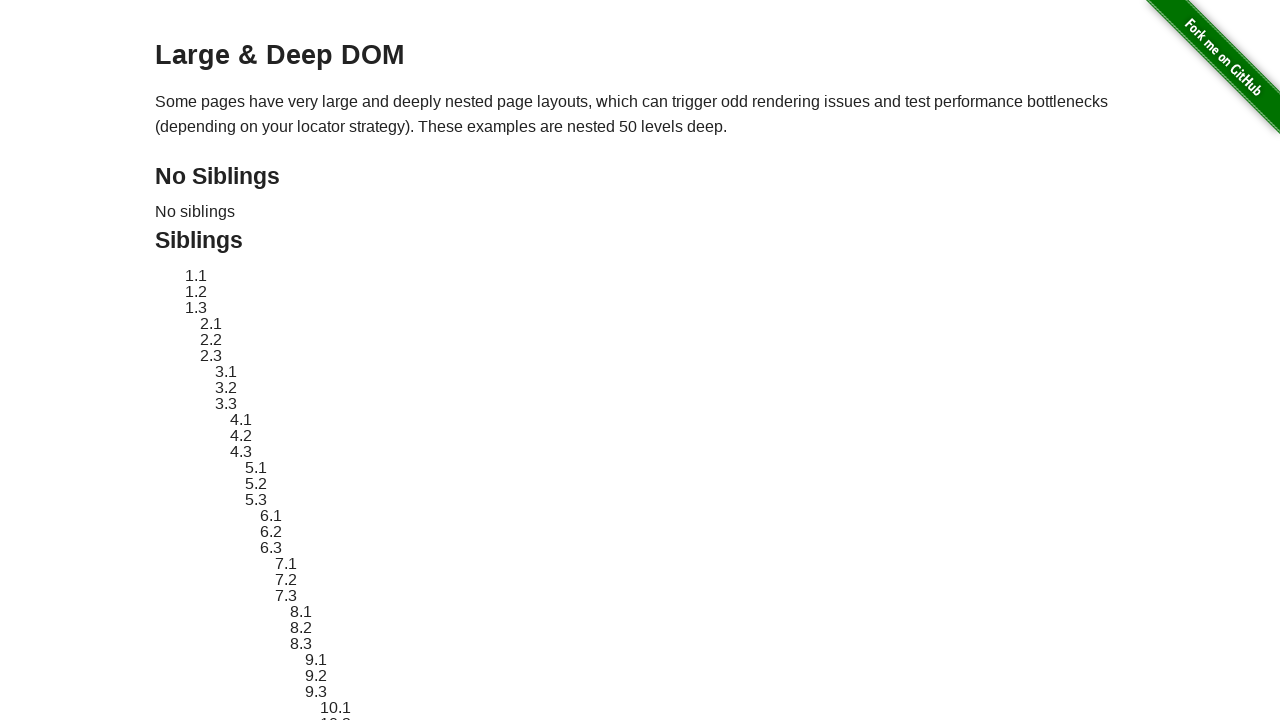